Navigates to CoinMarketCap homepage and verifies that the Fear and Greed index card element is displayed on the page

Starting URL: https://coinmarketcap.com/

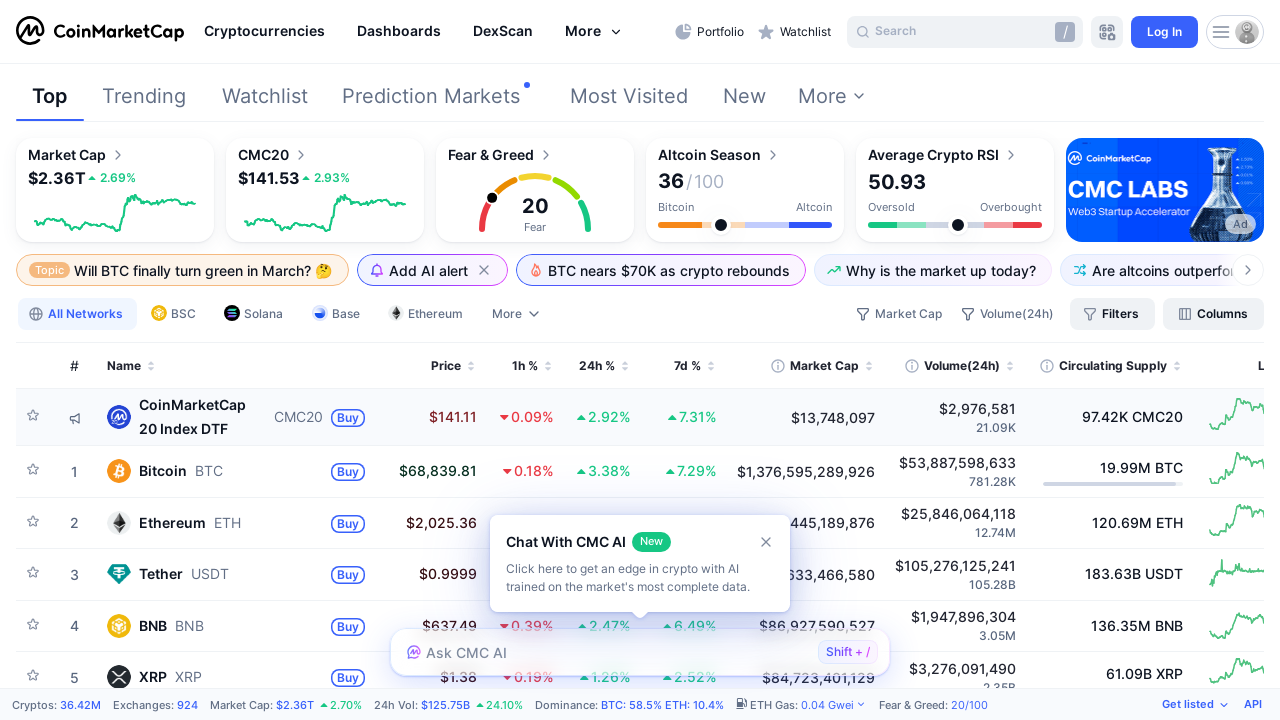

Page body loaded
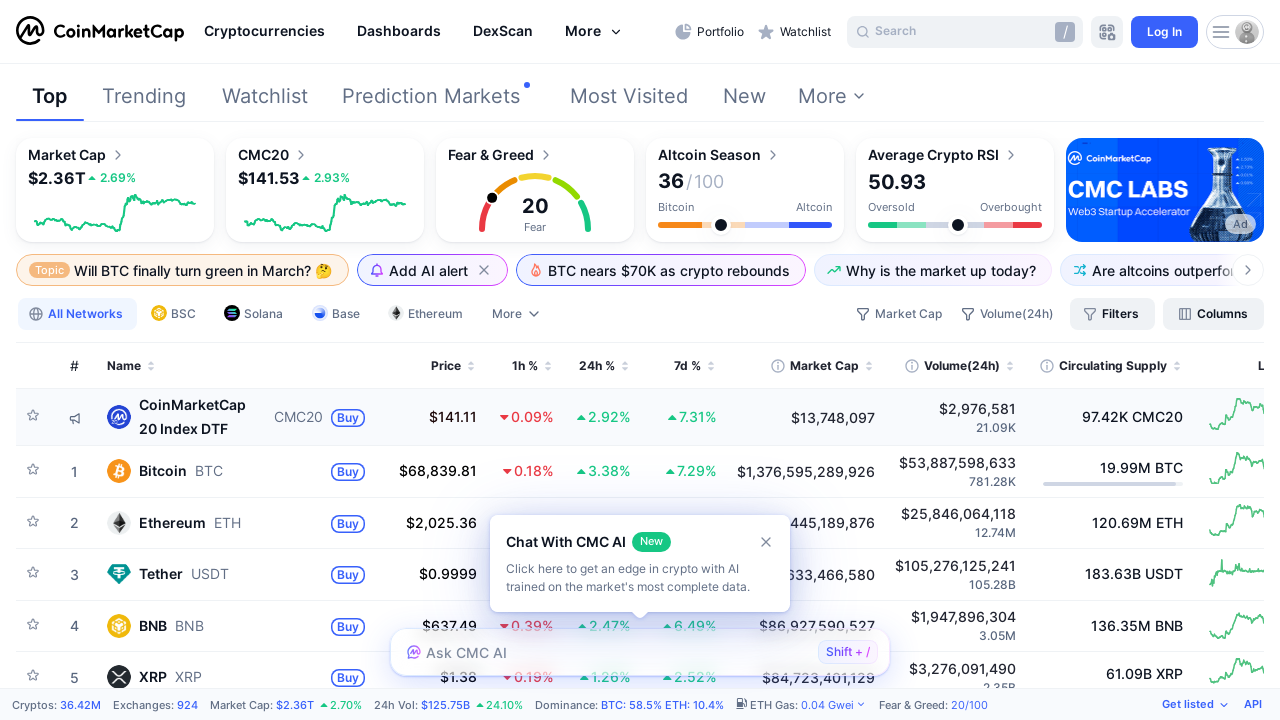

Fear and Greed index card element is displayed on the page
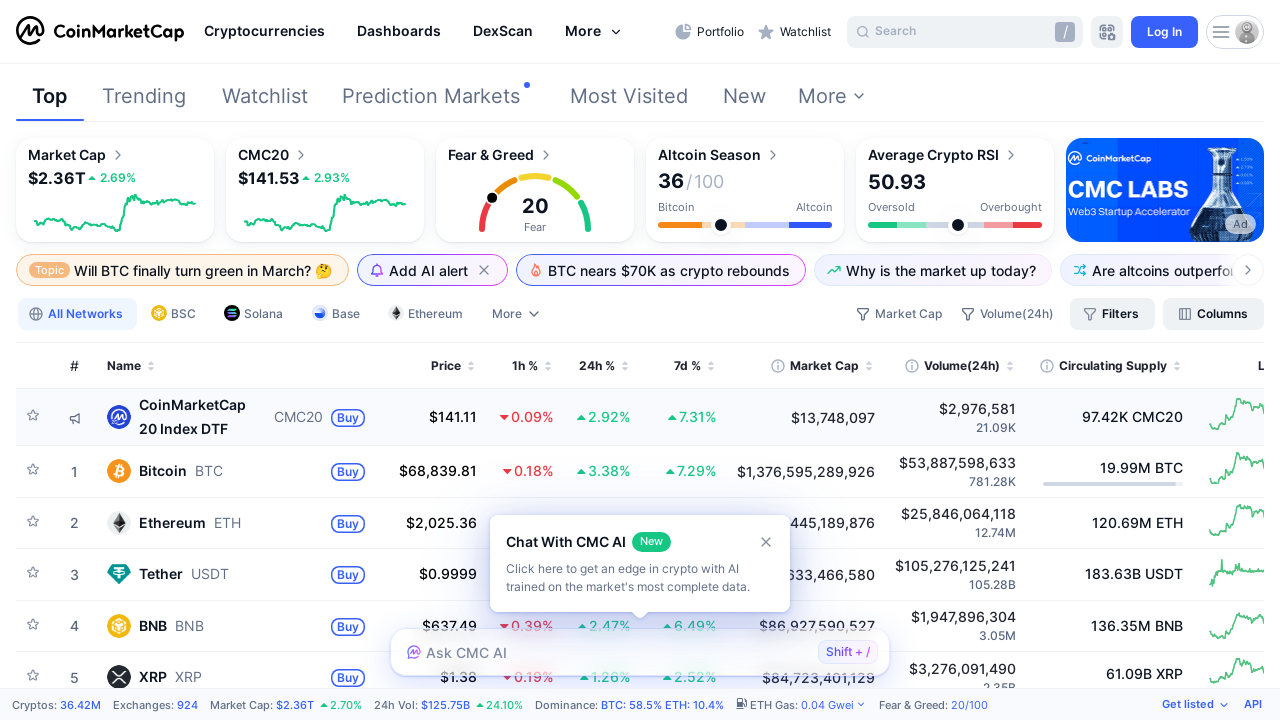

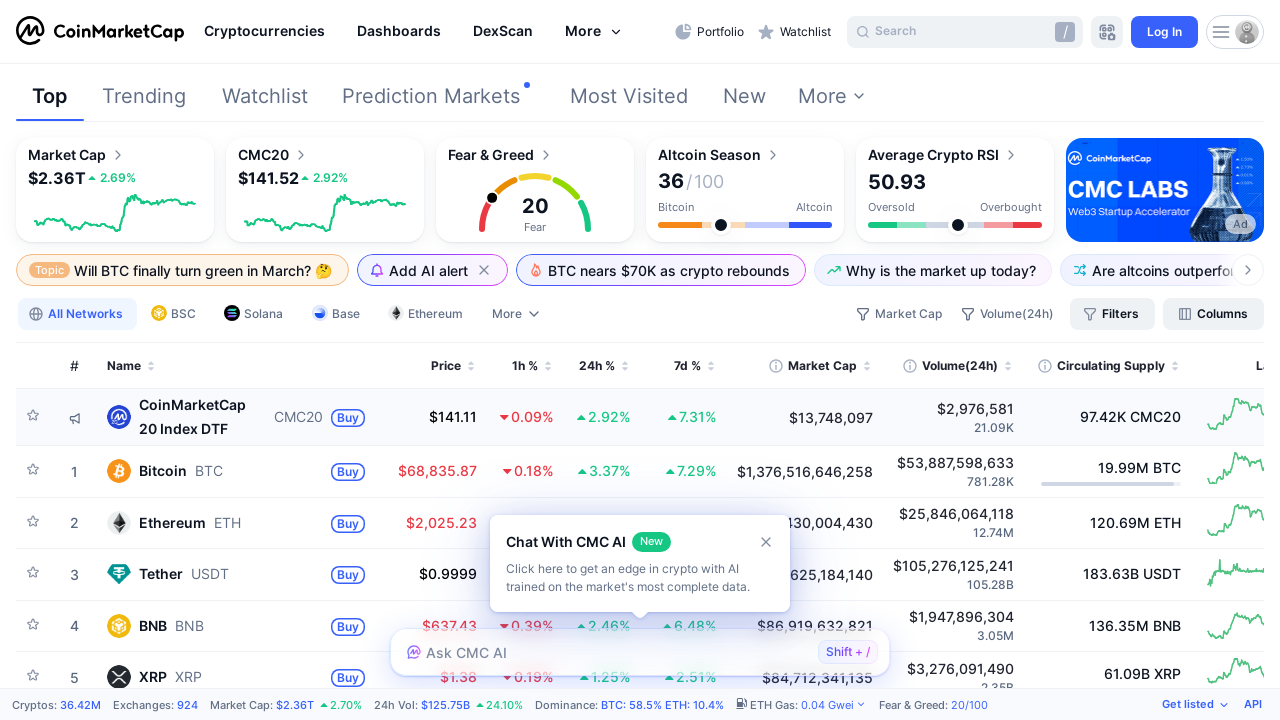